Tests handling a JavaScript confirm dialog by clicking a demo link that triggers a confirm, then dismissing it

Starting URL: https://www.selenium.dev/documentation/en/webdriver/js_alerts_prompts_and_confirmations/

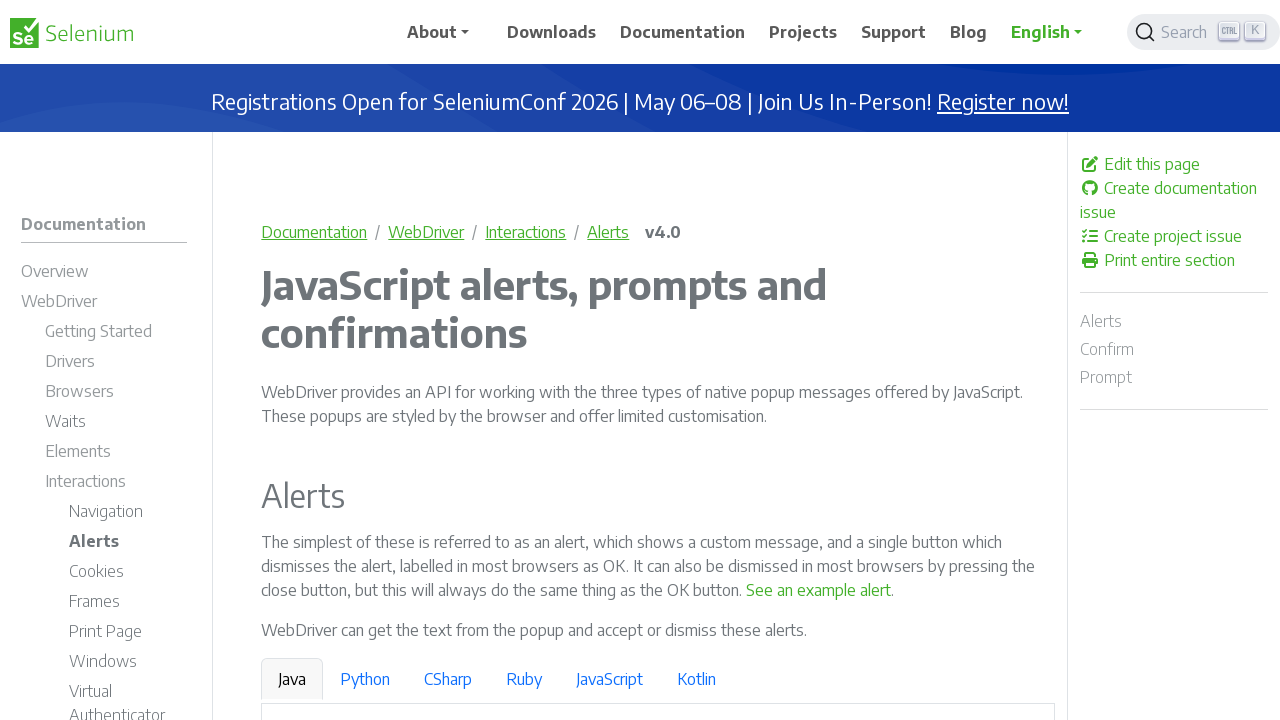

Set up dialog handler to dismiss confirm dialogs
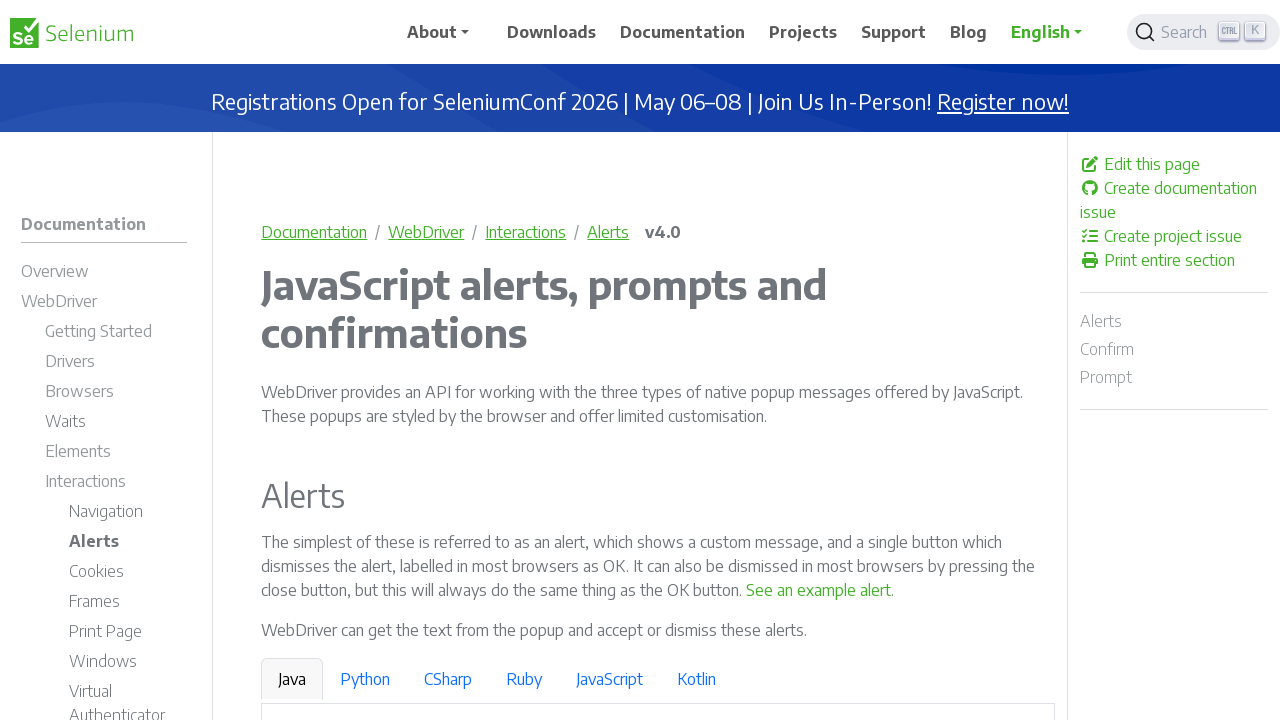

Clicked link to trigger confirm dialog at (964, 361) on a:has-text('See a sample confirm')
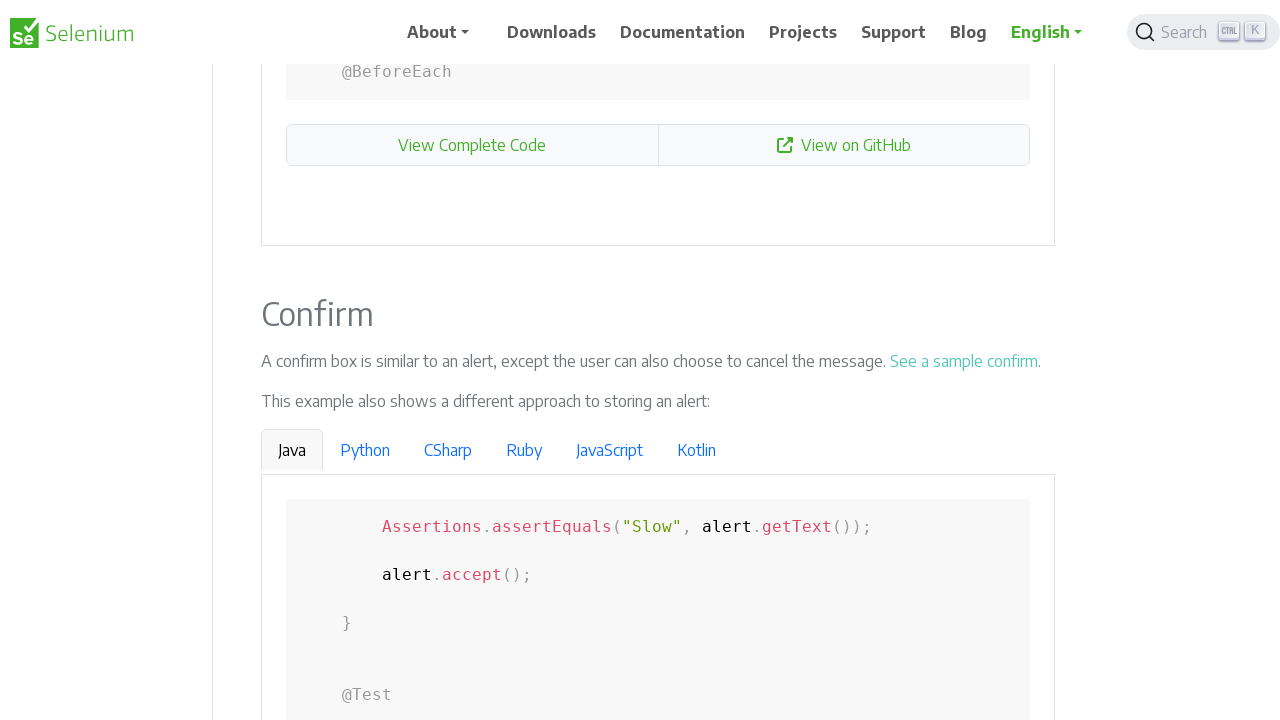

Waited for dialog interaction to complete
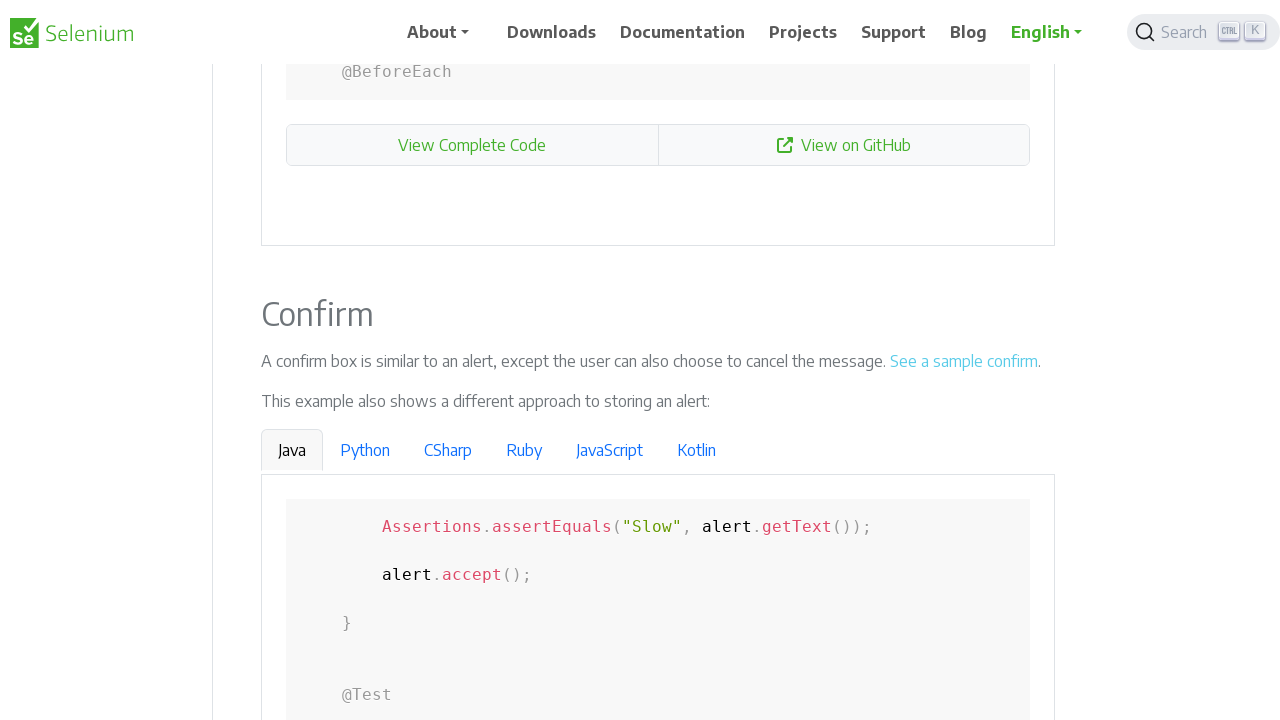

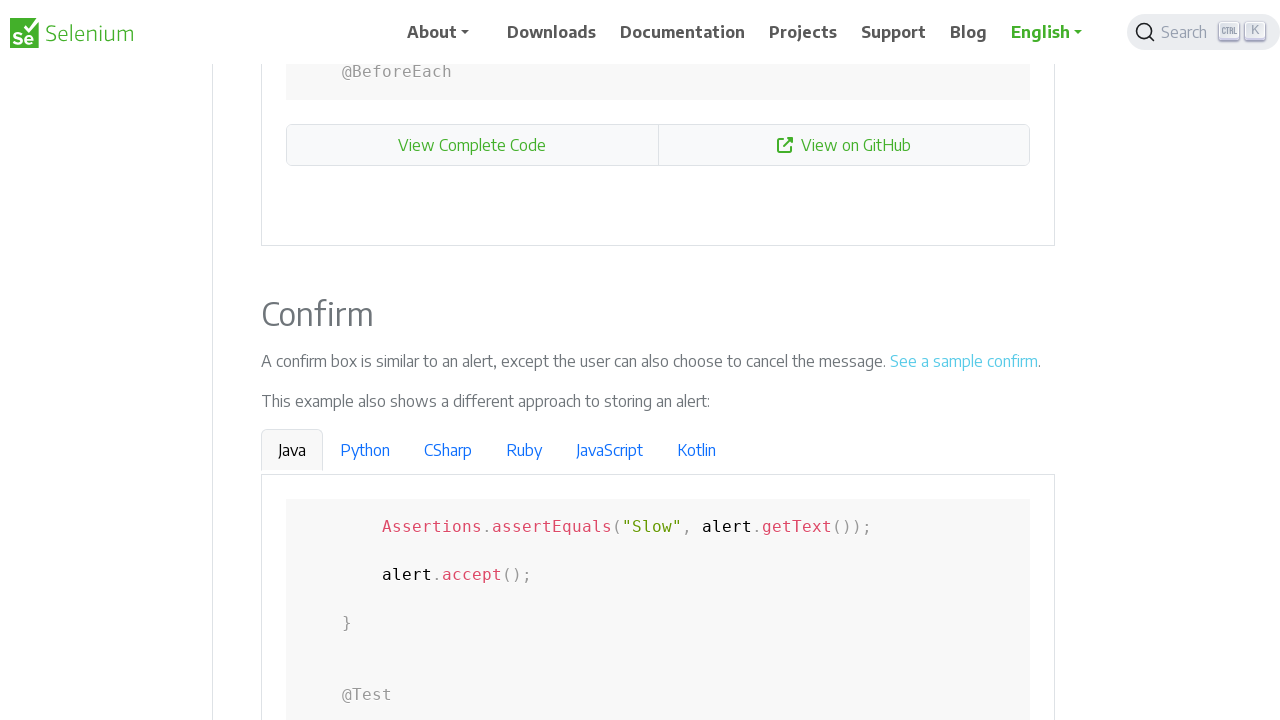